Tests the text box form on DemoQA by filling in full name, email, current address, and permanent address fields, then submitting the form.

Starting URL: https://demoqa.com/

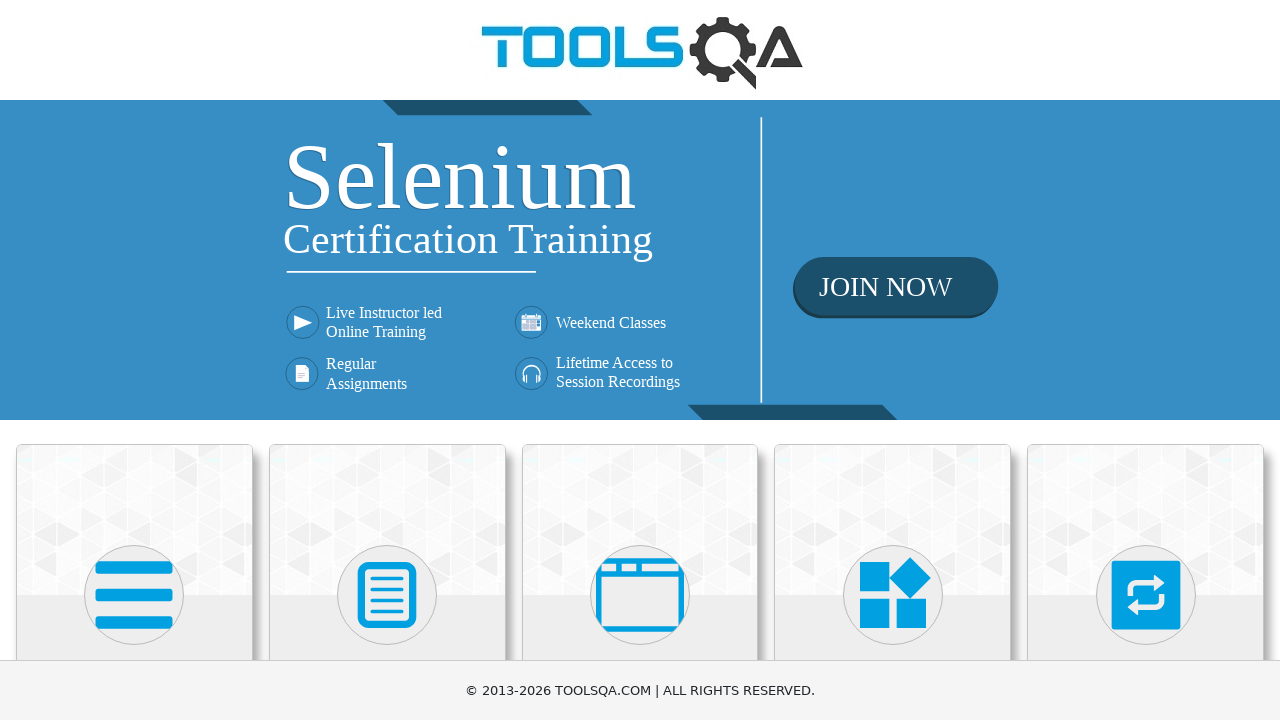

Clicked on Elements card on the home page at (134, 360) on text=Elements
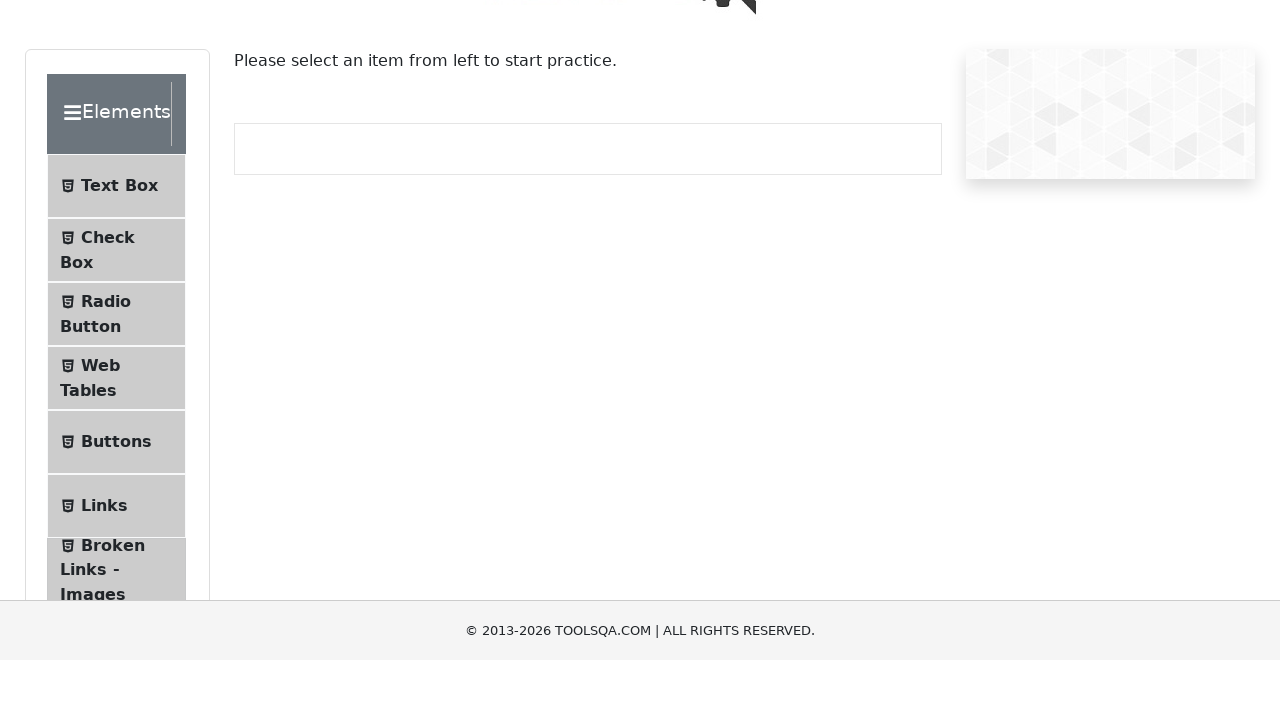

Clicked on Text Box option in the sidebar at (119, 261) on xpath=//span[text()='Text Box']
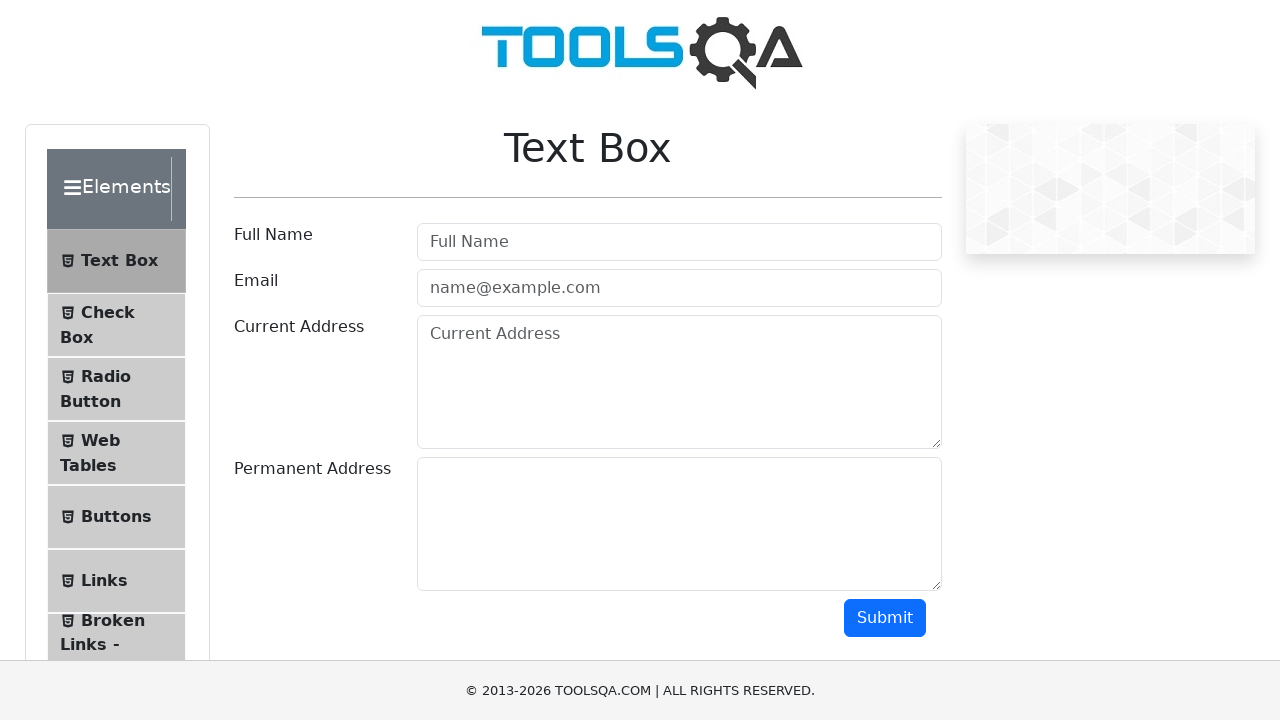

Filled in the Full Name field with 'Radu Fifiita' on #userName
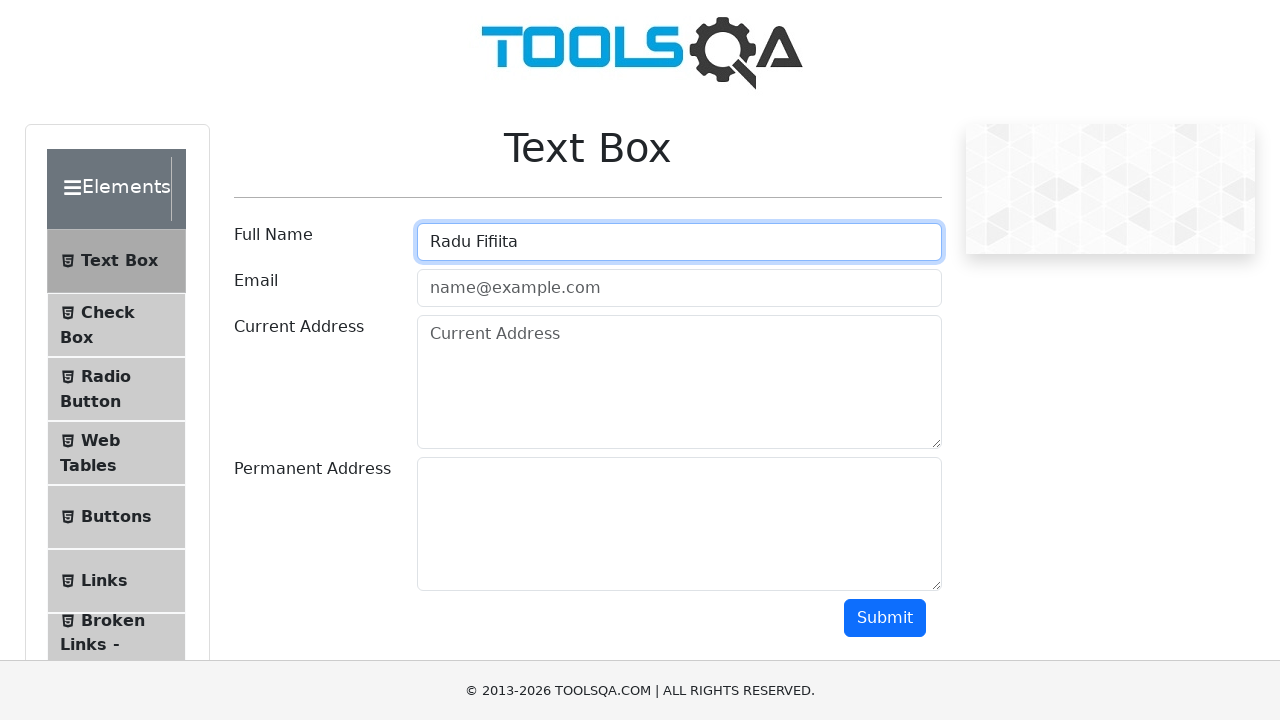

Filled in the Email field with 'rf-test@email123.com' on #userEmail
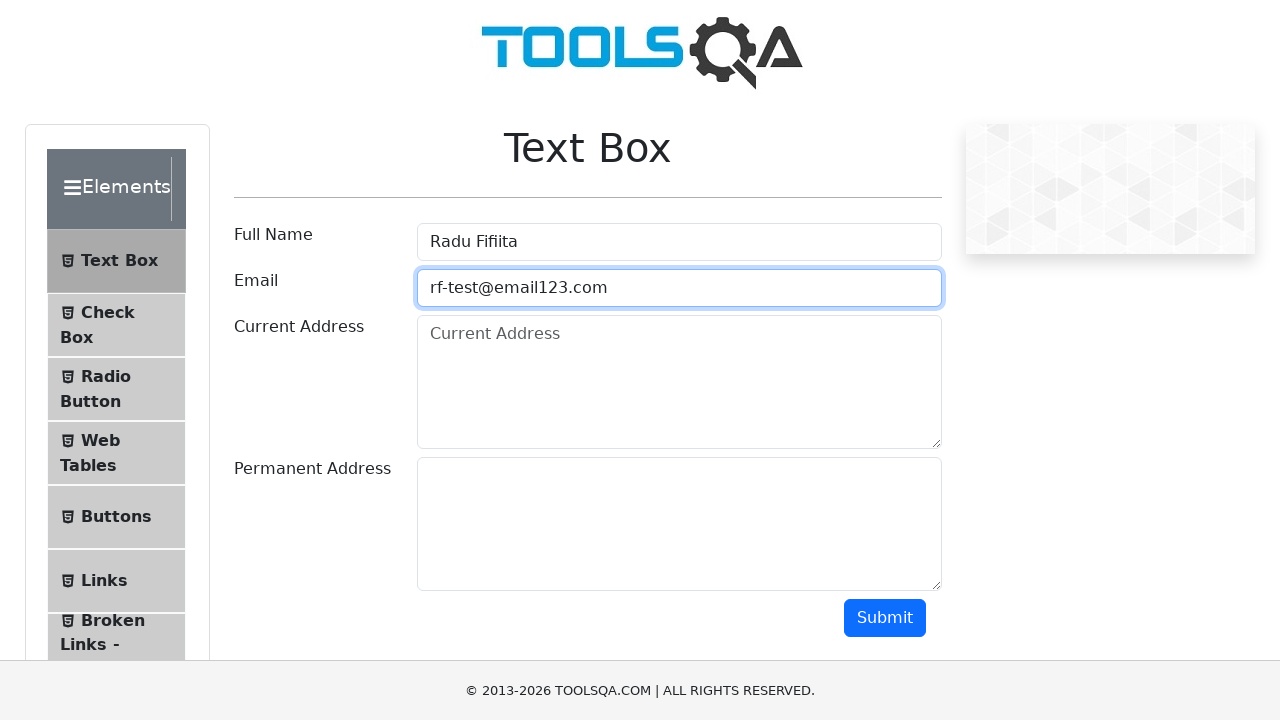

Filled in the Current Address field on #currentAddress
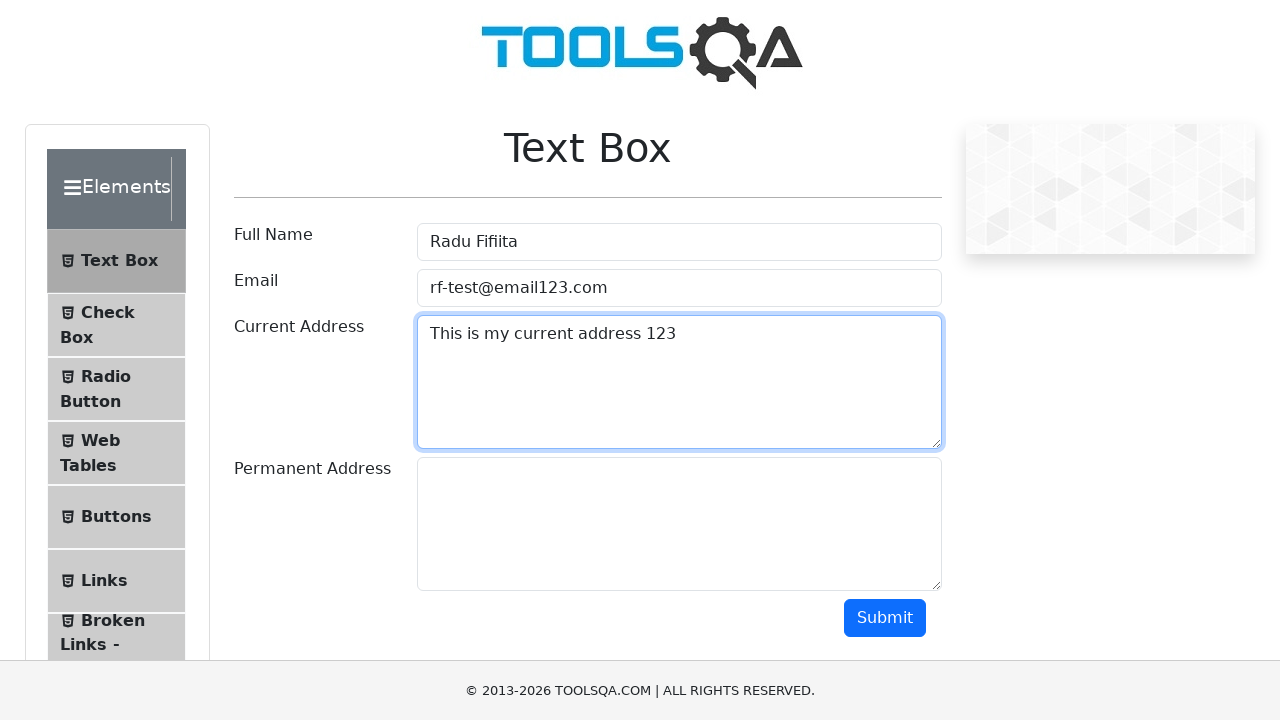

Filled in the Permanent Address field on #permanentAddress
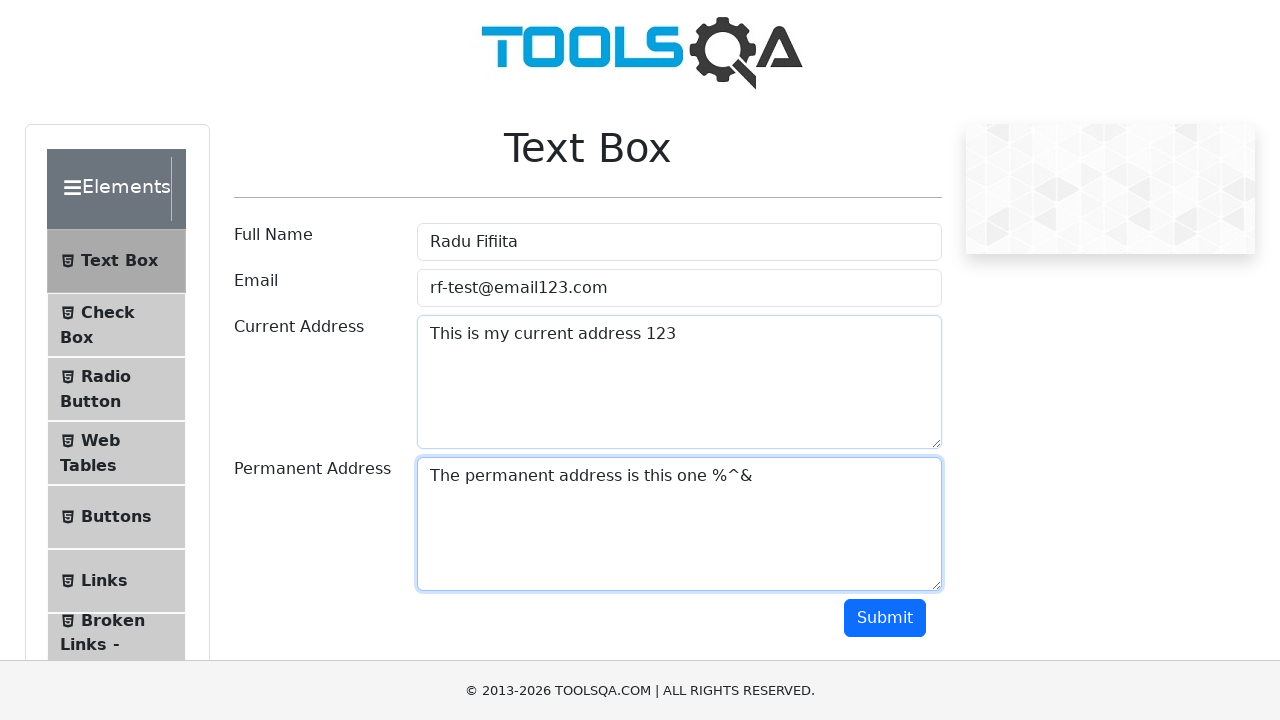

Scrolled down to make submit button visible
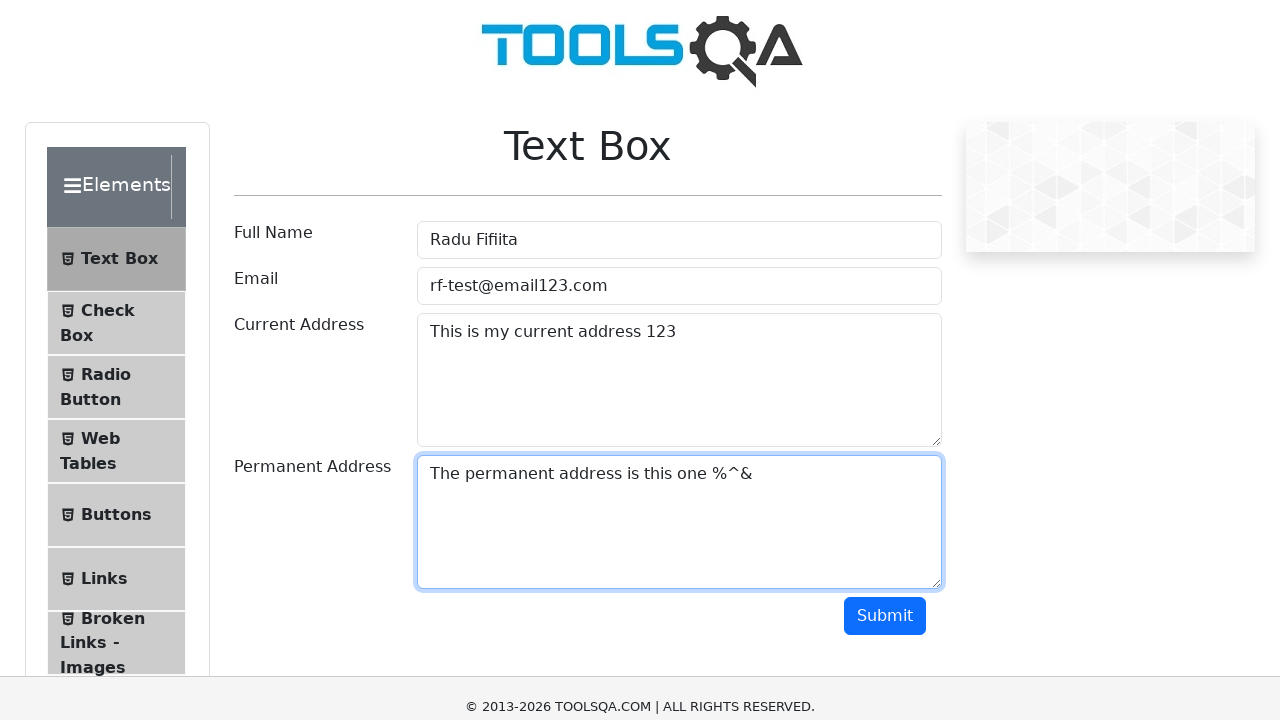

Clicked the Submit button to submit the form at (885, 118) on #submit
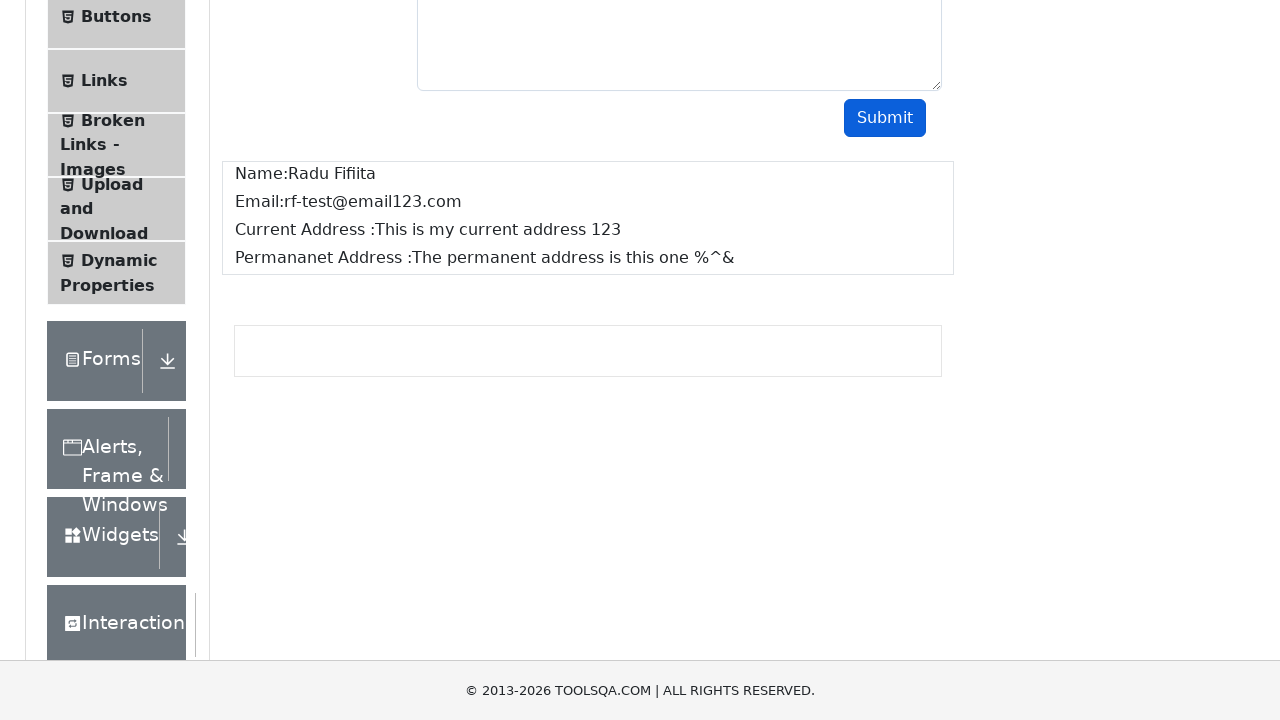

Form submission output appeared on the page
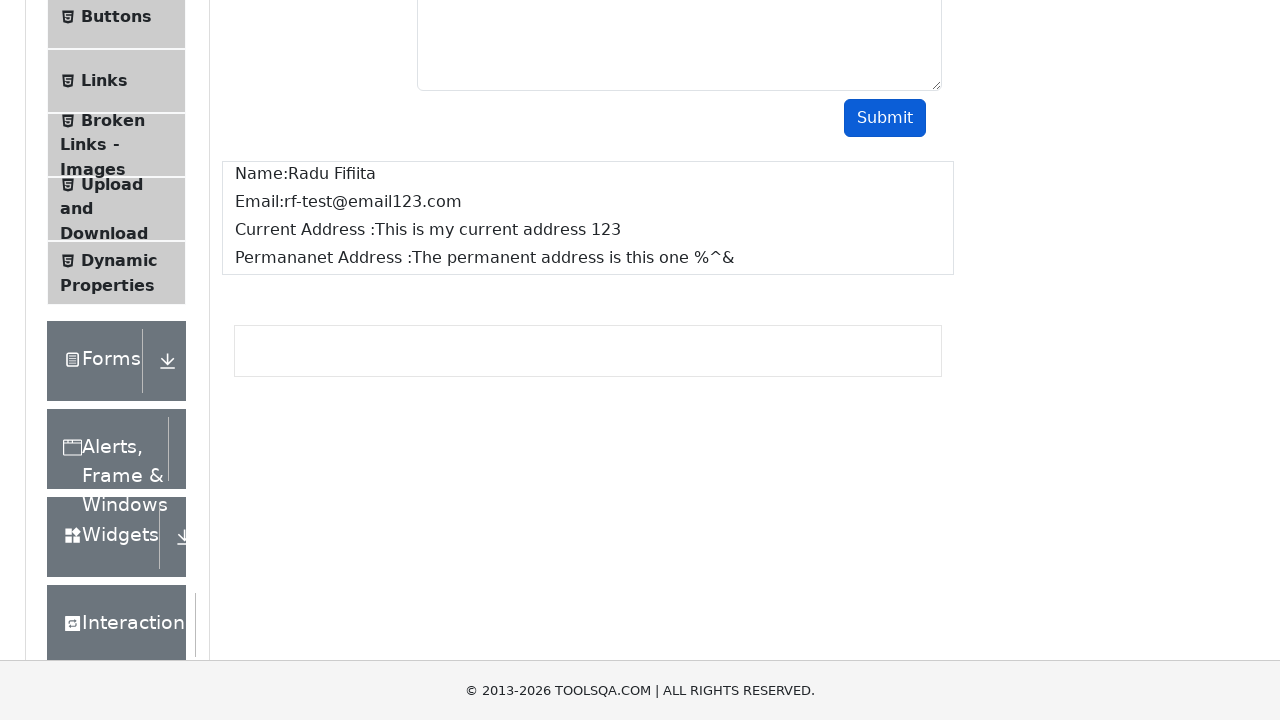

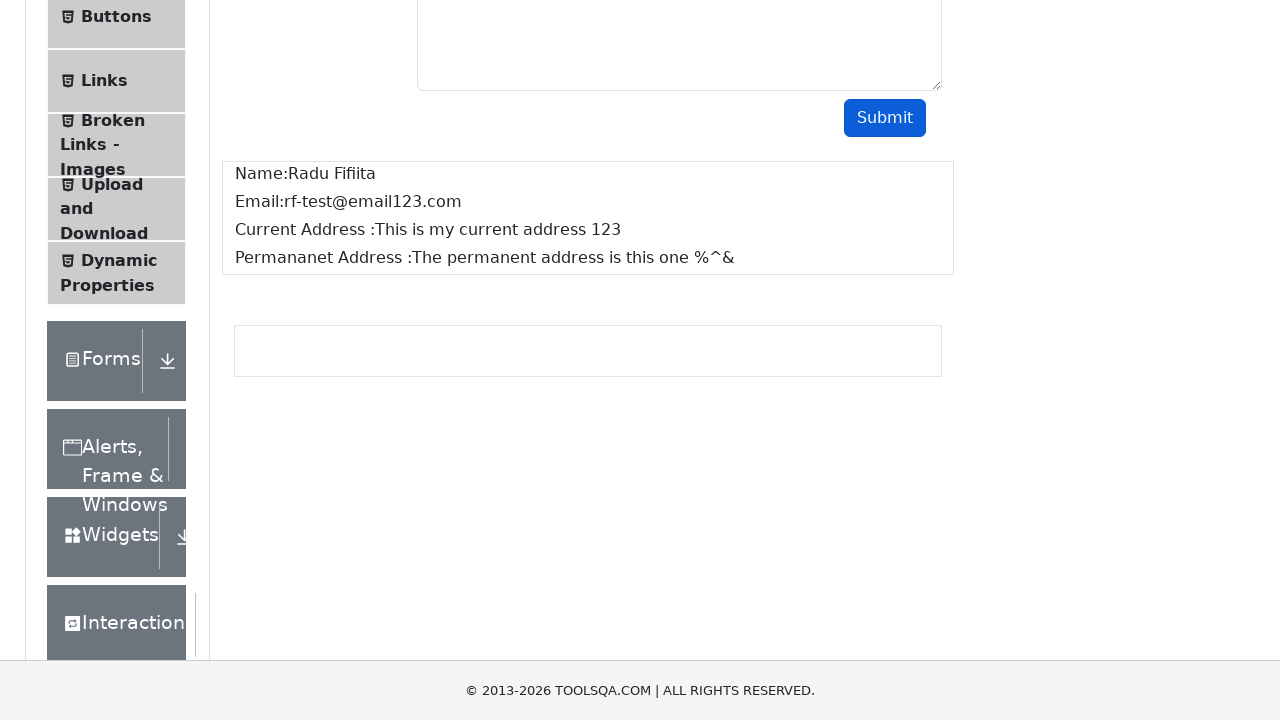